Fills out a registration form with first name, last name, and email, then submits it and verifies successful registration message

Starting URL: http://suninjuly.github.io/registration1.html

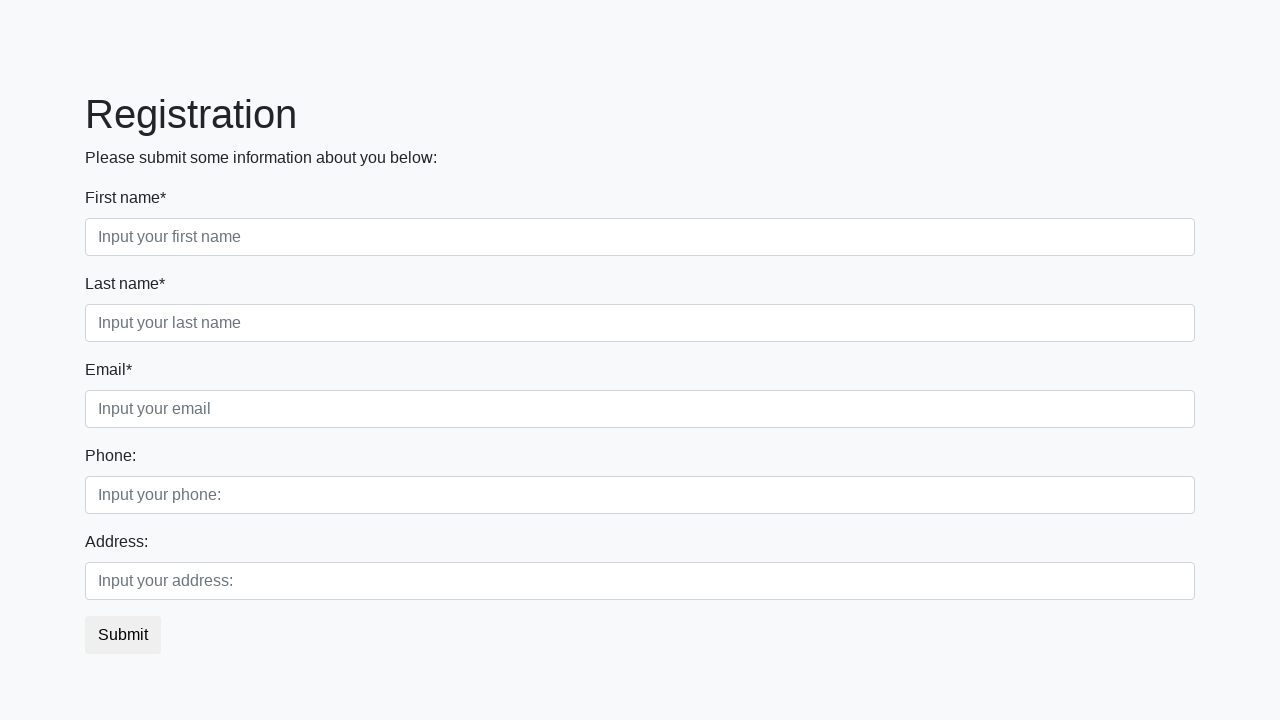

Filled first name field with 'Ivan' on input[placeholder="Input your first name"]
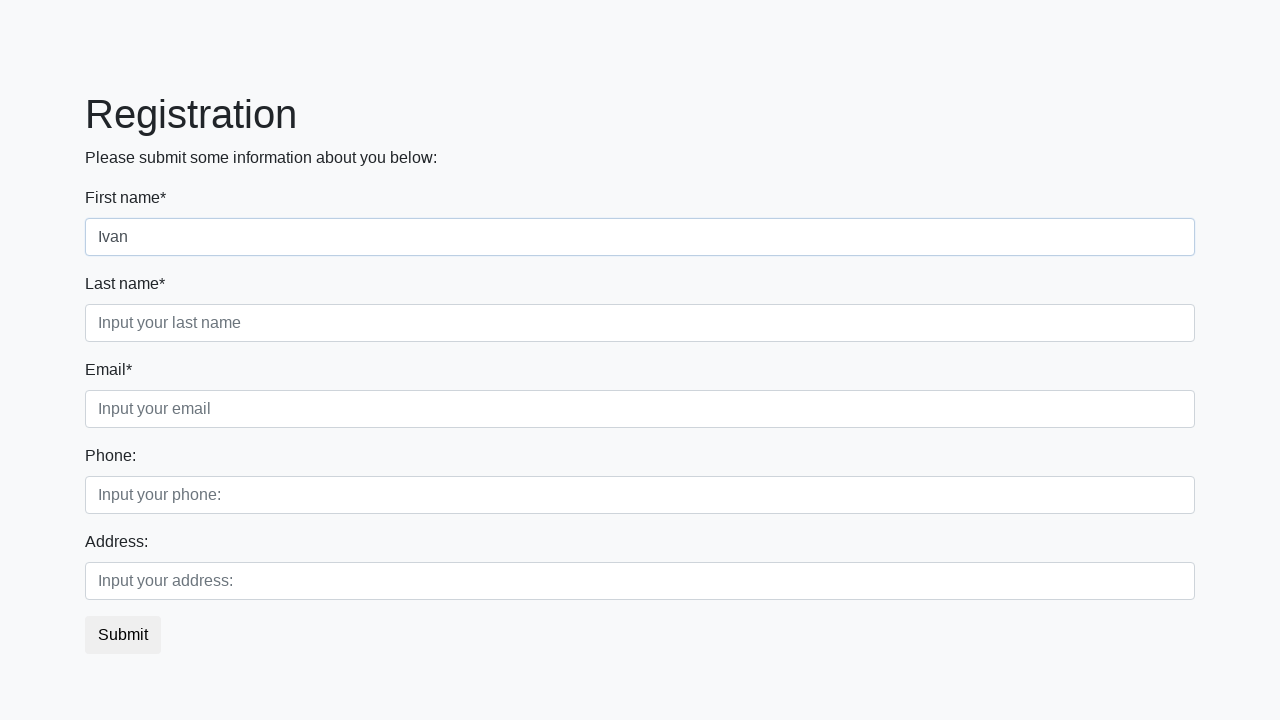

Filled last name field with 'Petrov' on input[placeholder="Input your last name"]
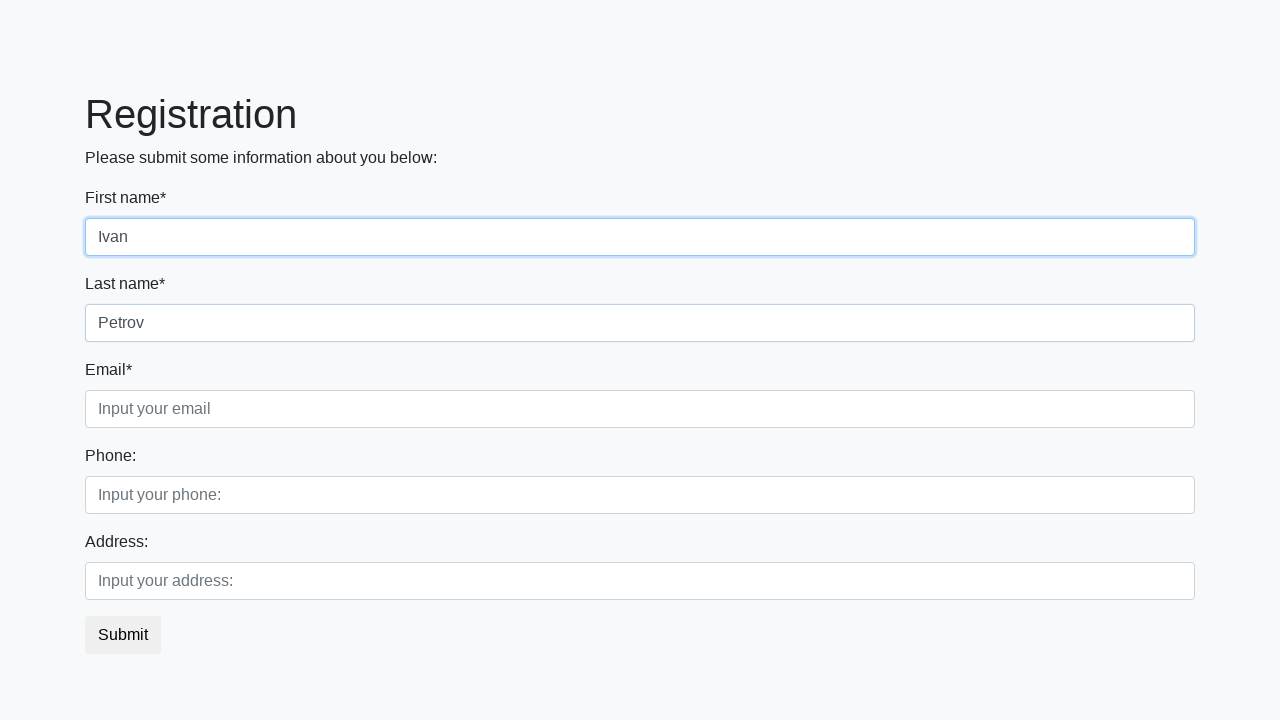

Filled email field with 'testuser@example.com' on input[placeholder="Input your email"]
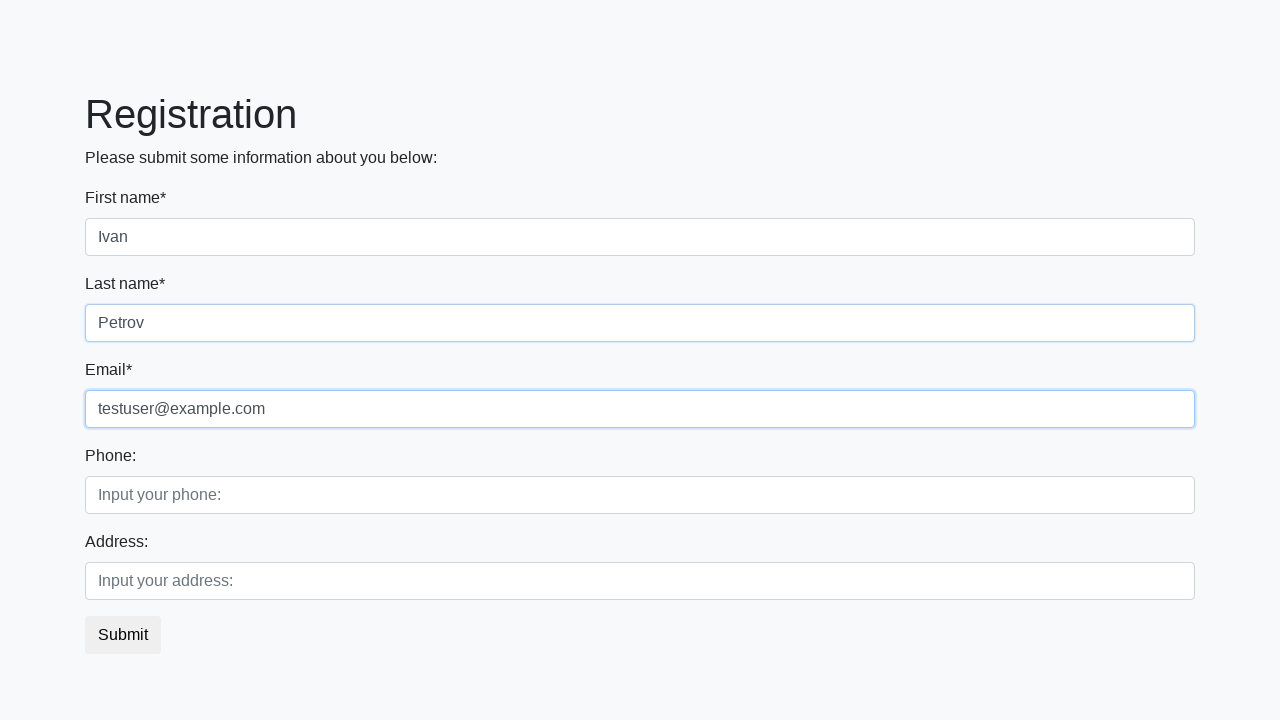

Clicked submit button to register at (123, 635) on button.btn
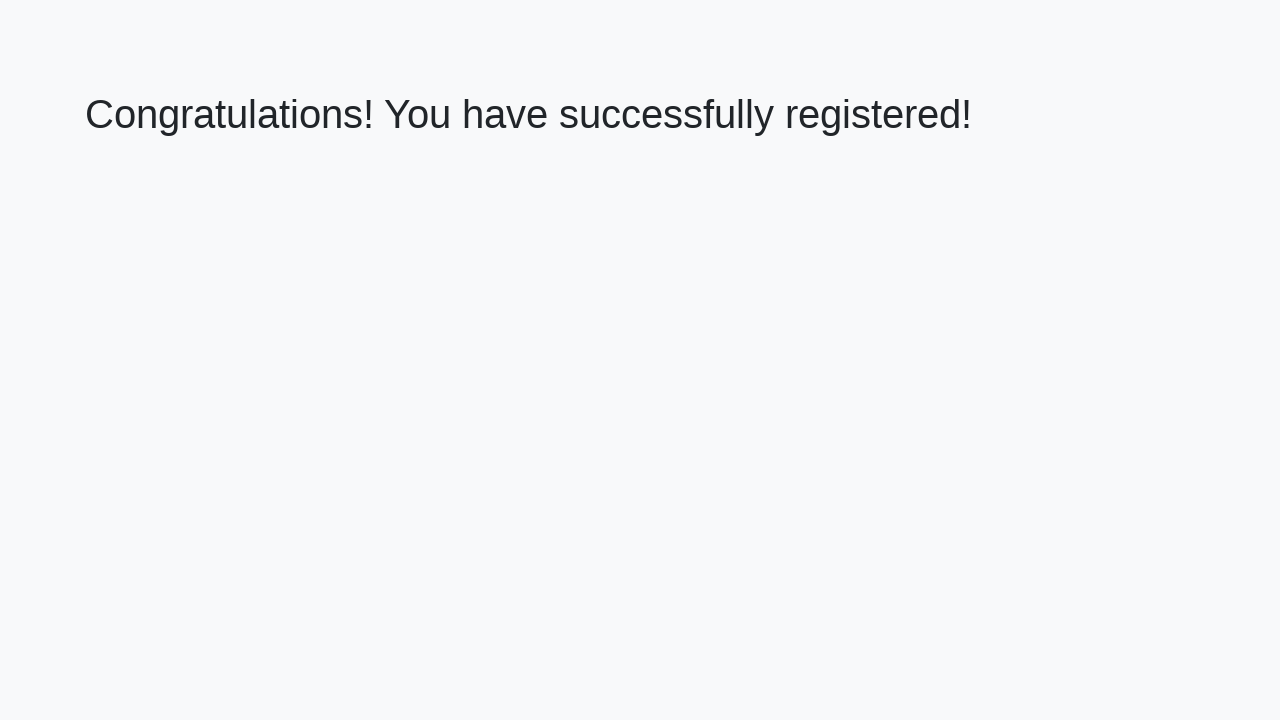

Confirmation page loaded with h1 heading visible
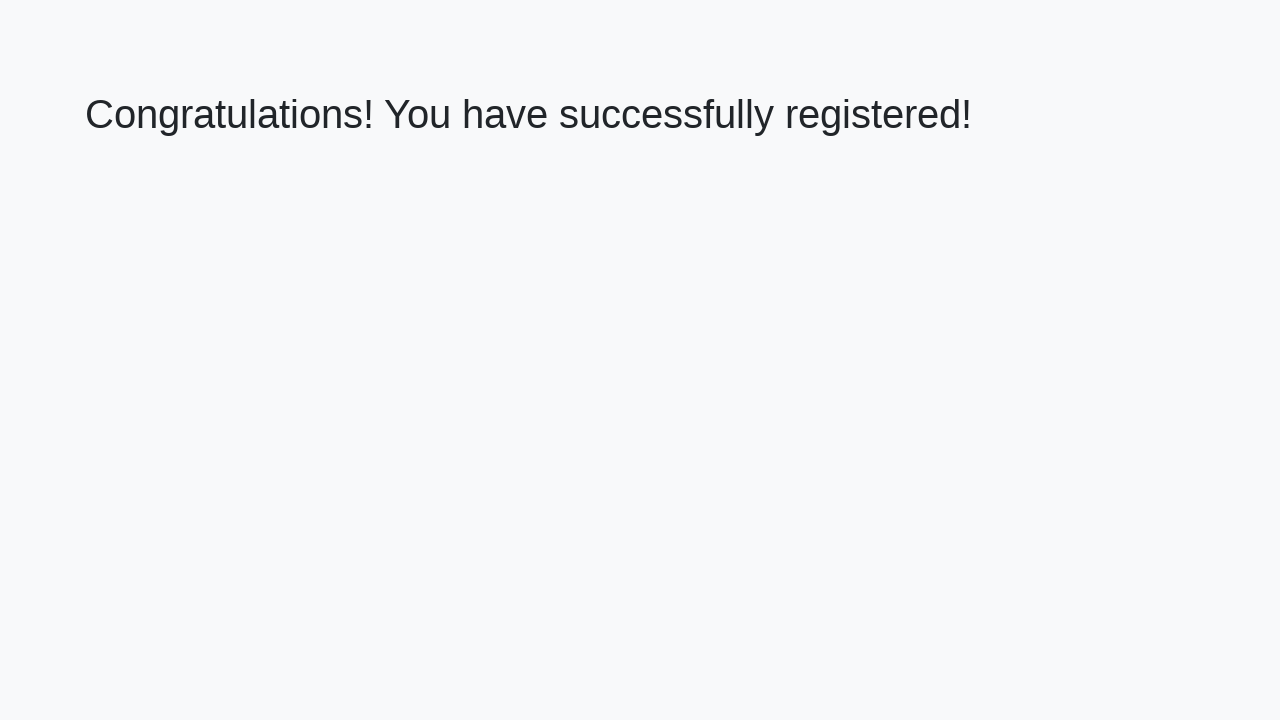

Retrieved success message: 'Congratulations! You have successfully registered!'
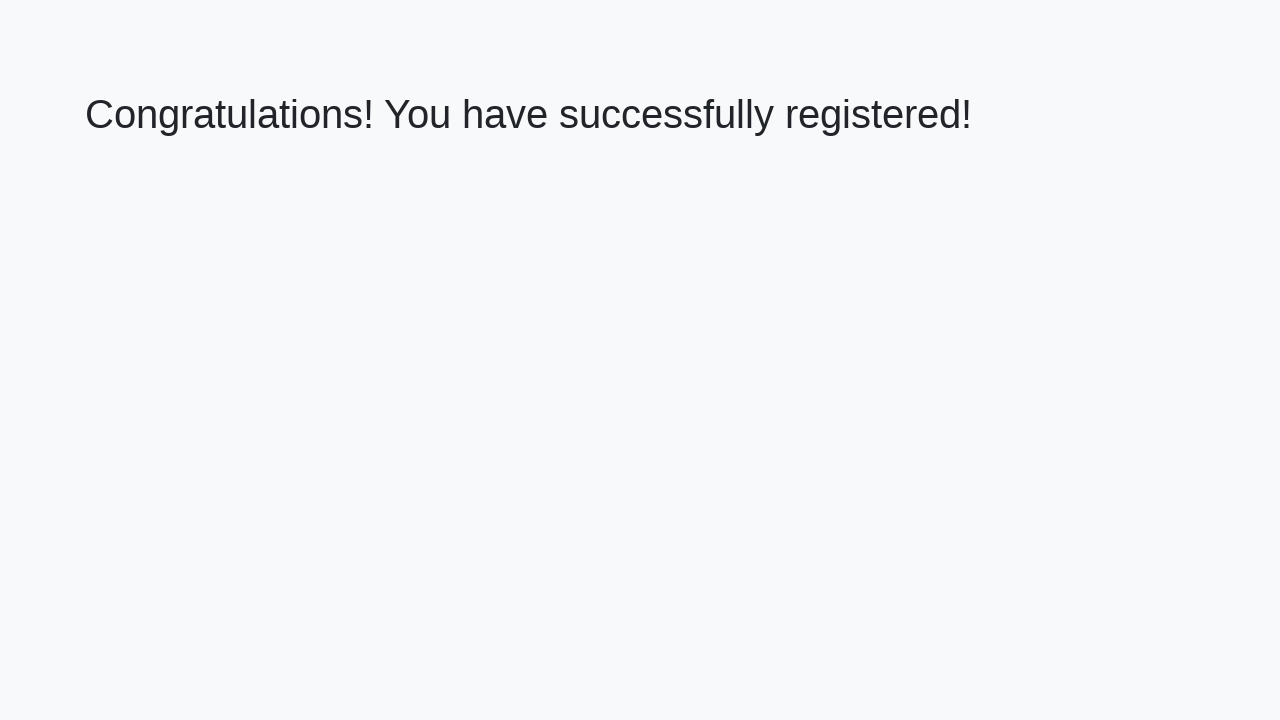

Verified registration success message is correct
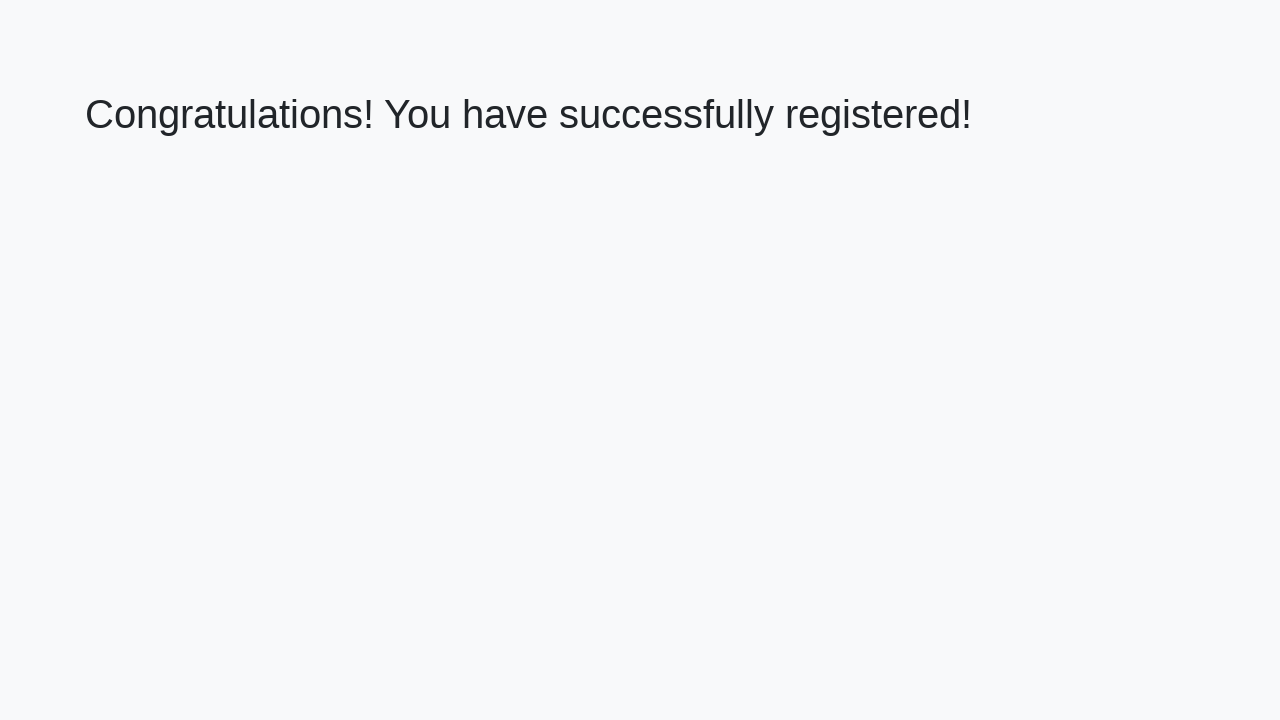

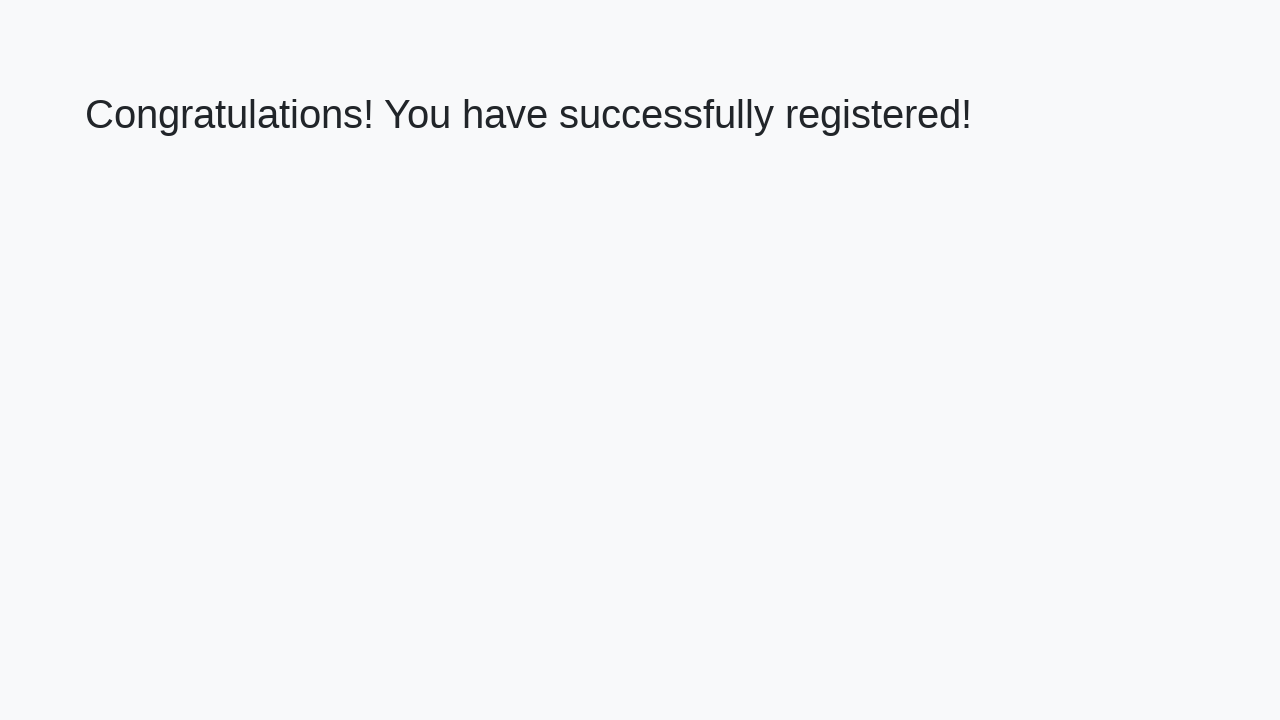